Tests browser window handling by opening a new window, switching to it, reading content, and then returning to the parent window

Starting URL: https://demoqa.com/browser-windows

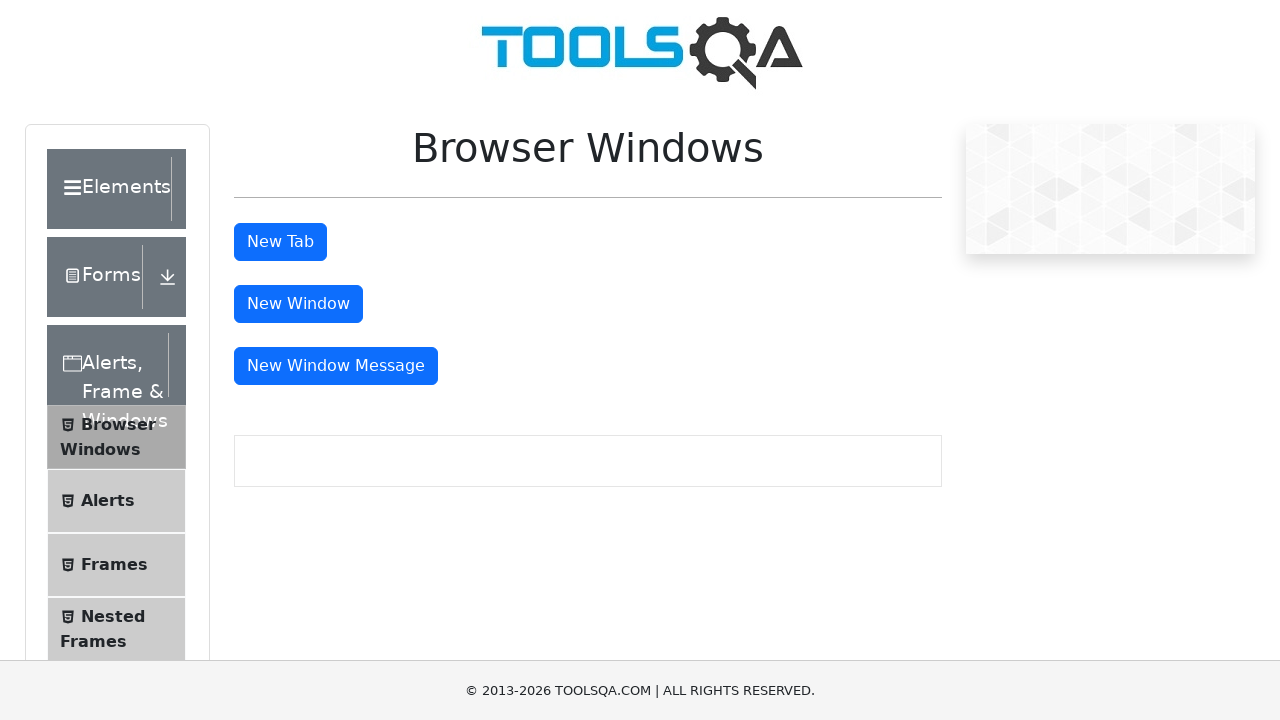

Clicked button to open new window at (298, 304) on xpath=//button[contains(@id,'windowB')]
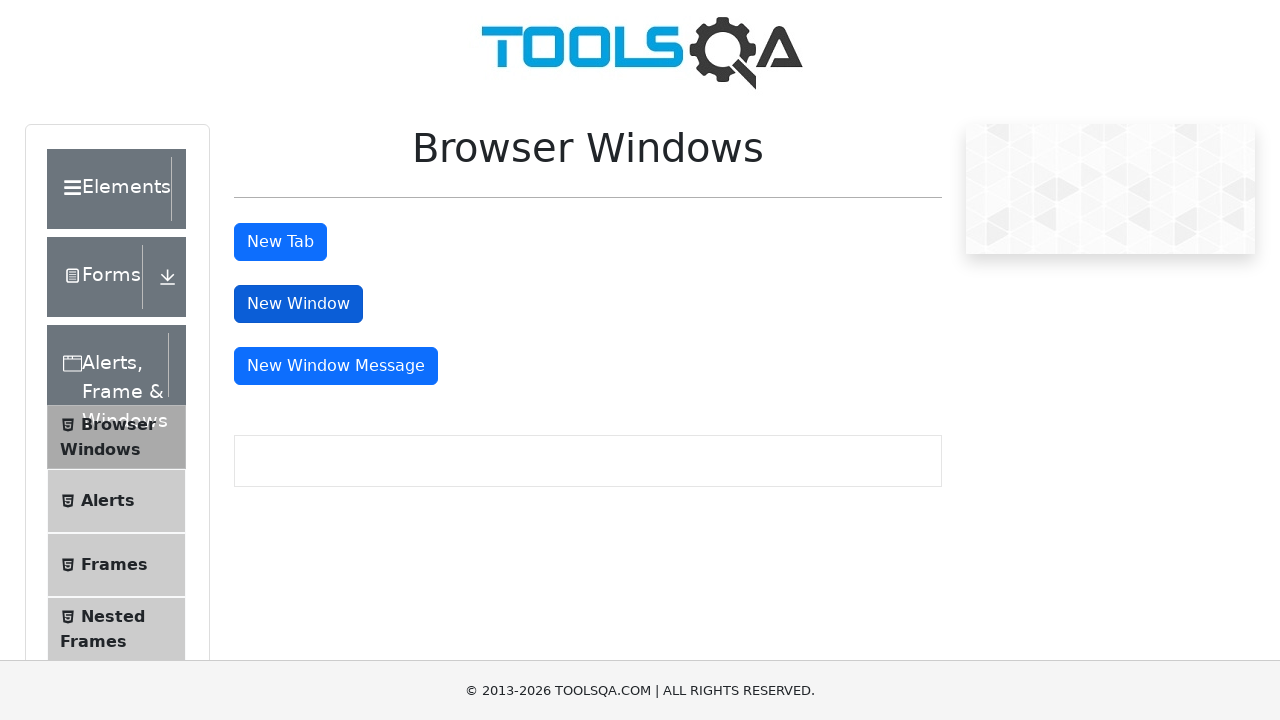

New window opened and captured at (298, 304) on xpath=//button[contains(@id,'windowB')]
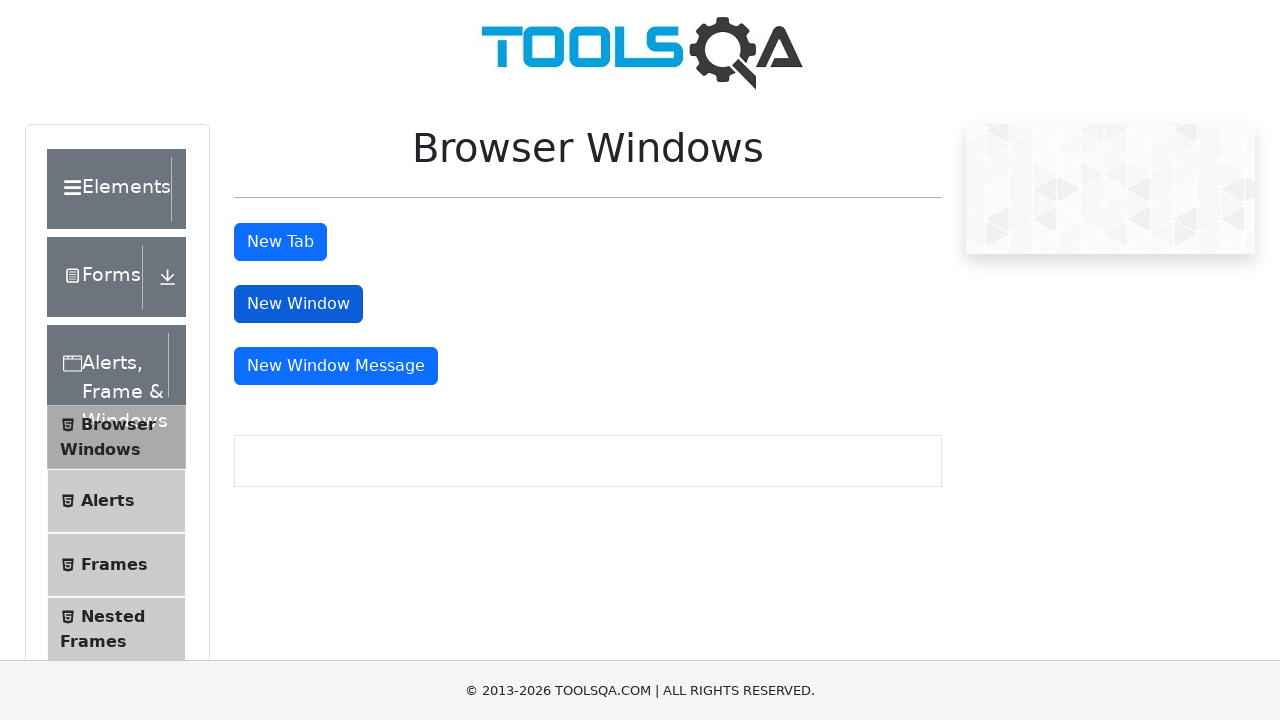

Waited for heading element to load in new window
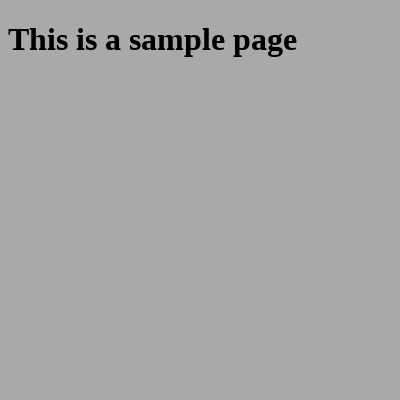

Retrieved heading text from new window: 'This is a sample page'
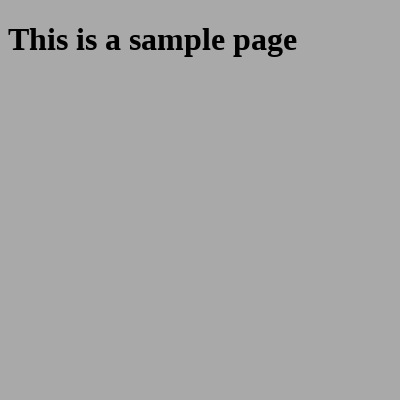

Closed the new window
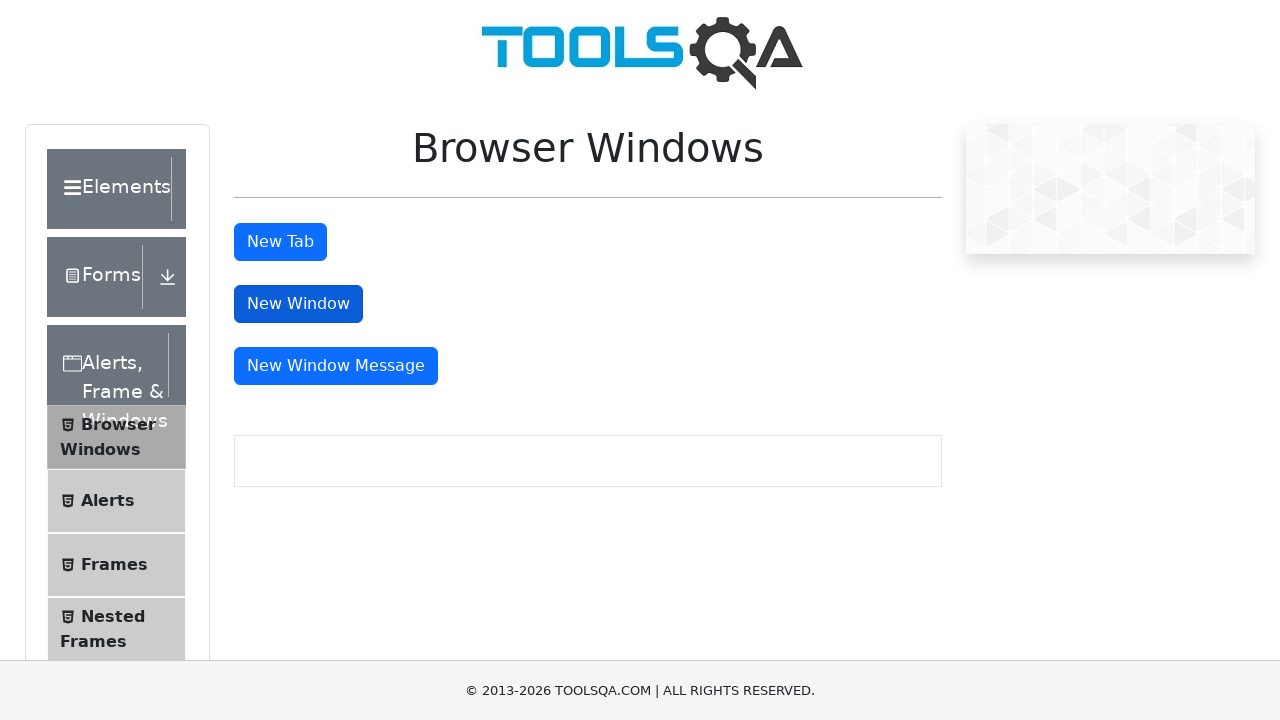

Clicked button again on original page to open another window at (298, 304) on xpath=//button[contains(@id,'windowB')]
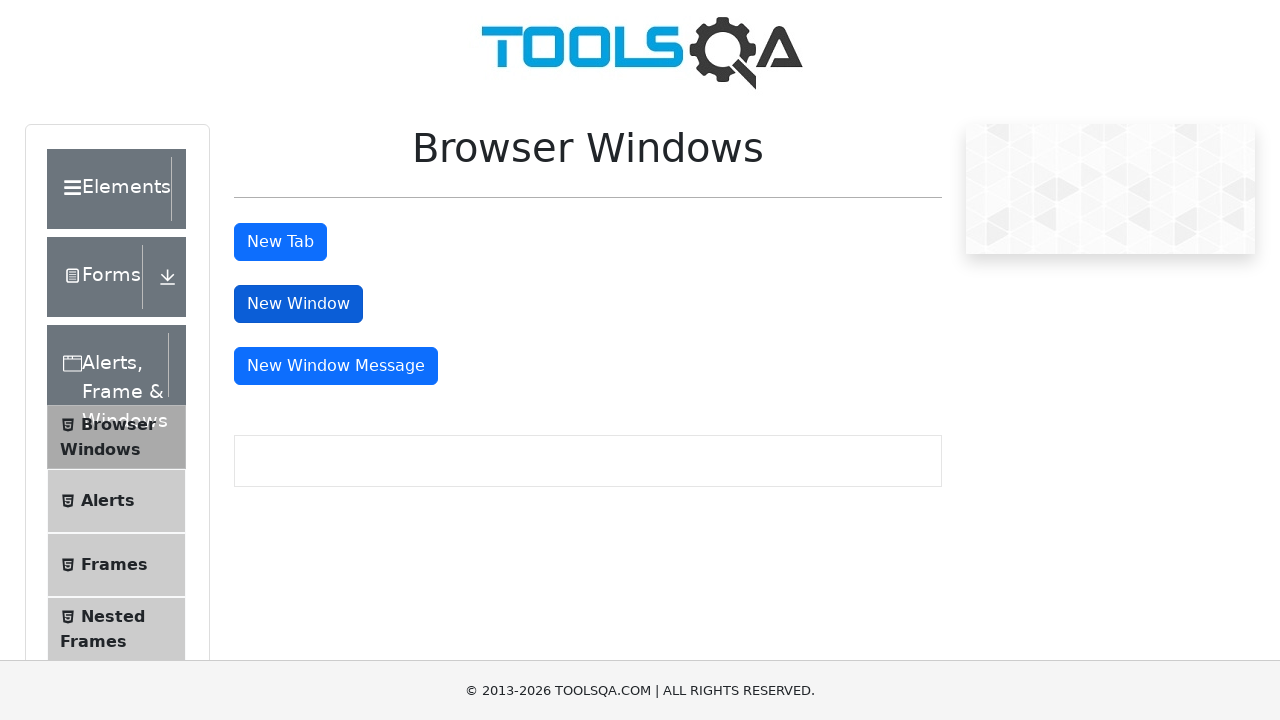

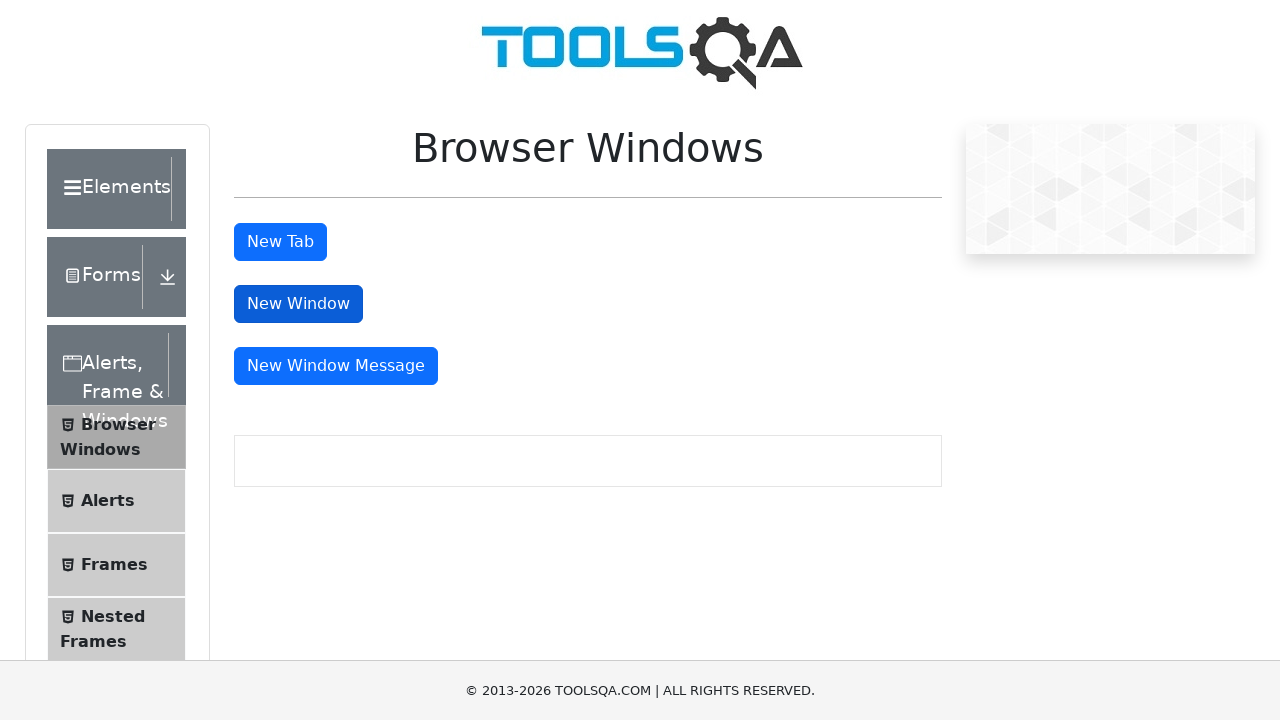